Tests that other controls are hidden when editing a todo item

Starting URL: https://demo.playwright.dev/todomvc

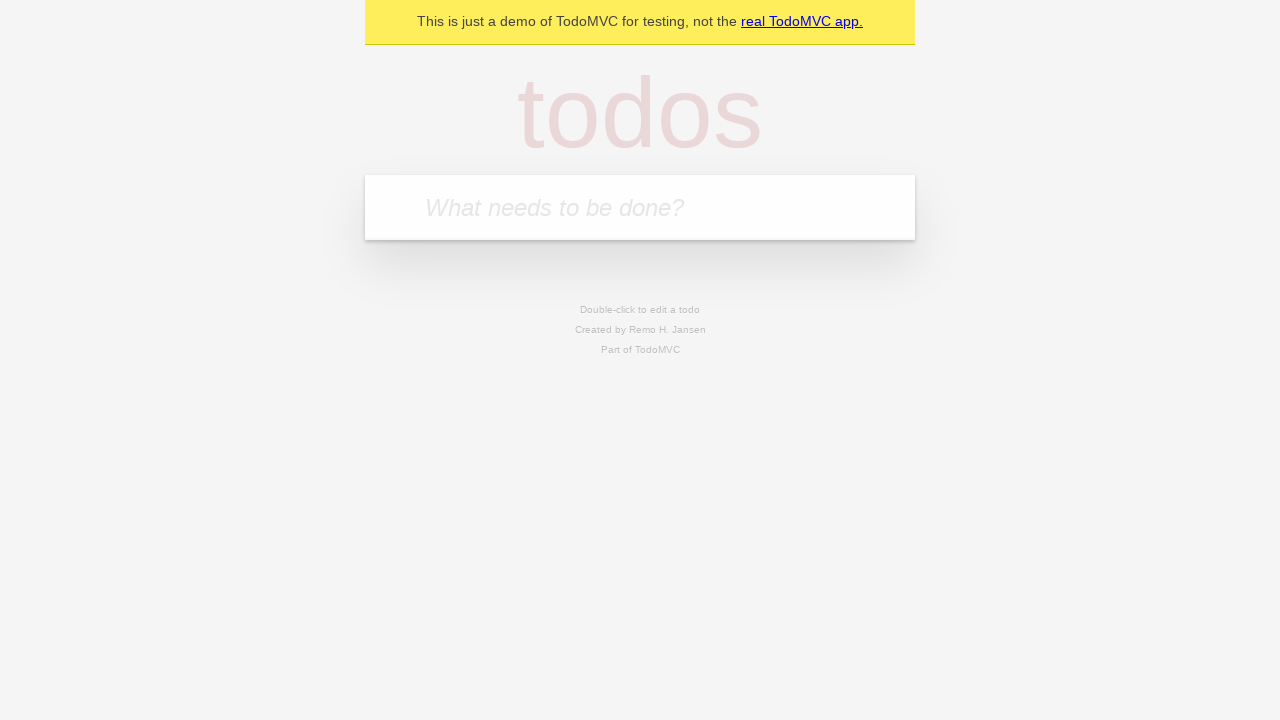

Filled todo input with 'buy some cheese' on internal:attr=[placeholder="What needs to be done?"i]
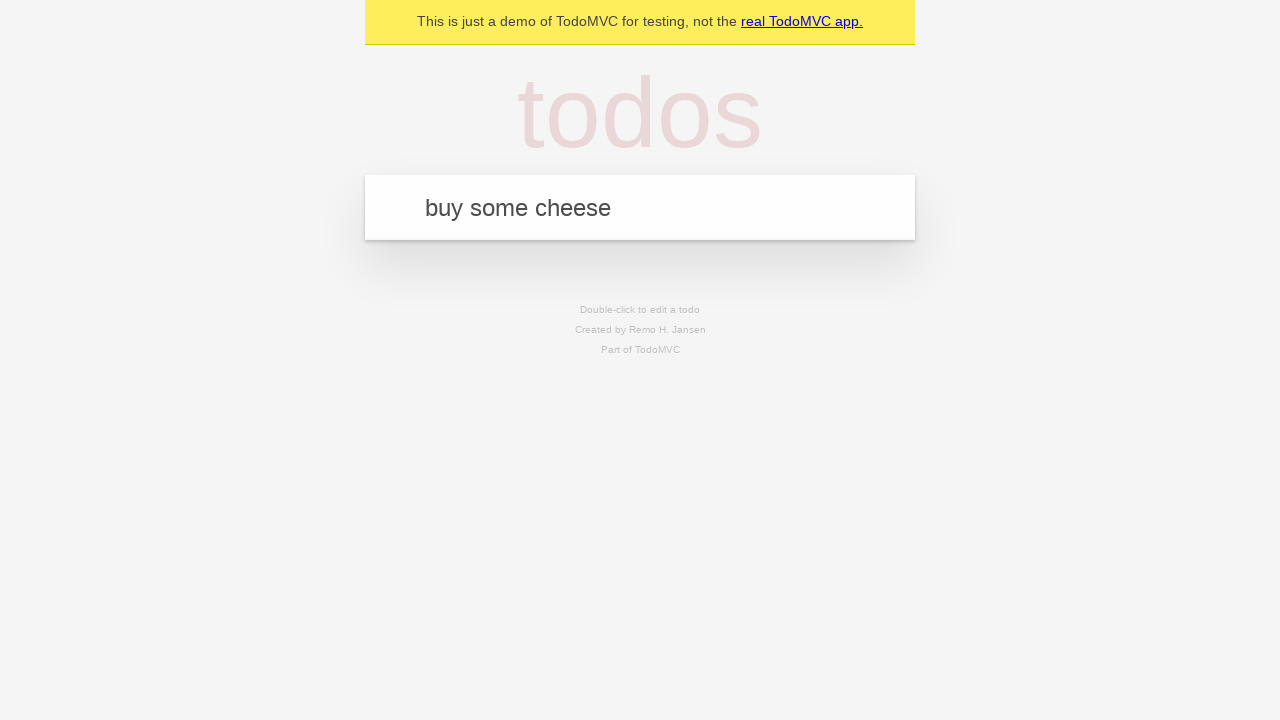

Pressed Enter to create todo item 'buy some cheese' on internal:attr=[placeholder="What needs to be done?"i]
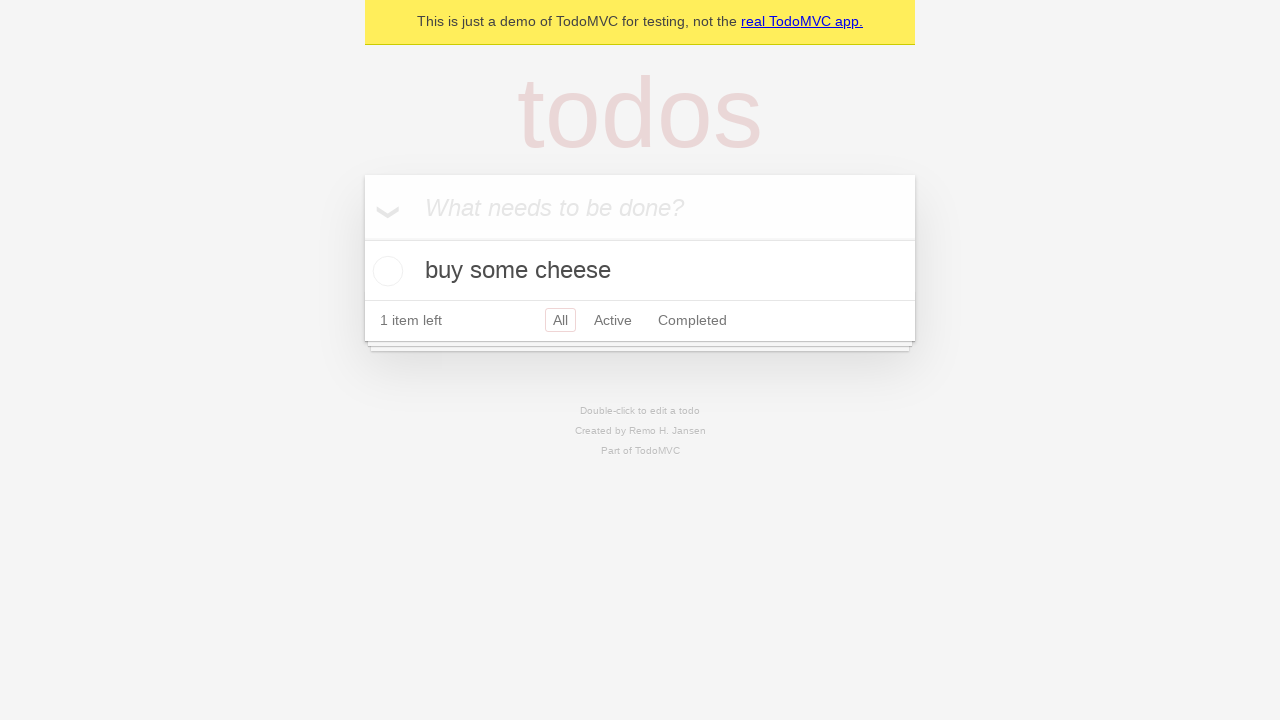

Filled todo input with 'feed the cat' on internal:attr=[placeholder="What needs to be done?"i]
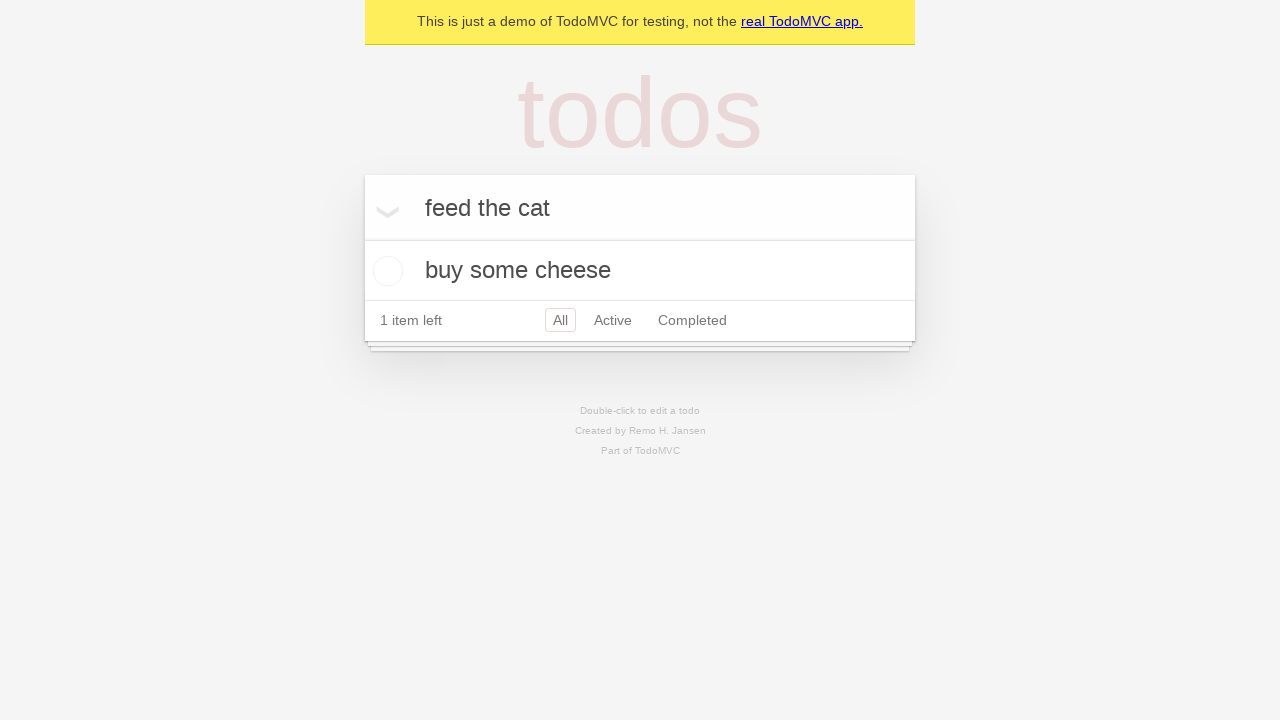

Pressed Enter to create todo item 'feed the cat' on internal:attr=[placeholder="What needs to be done?"i]
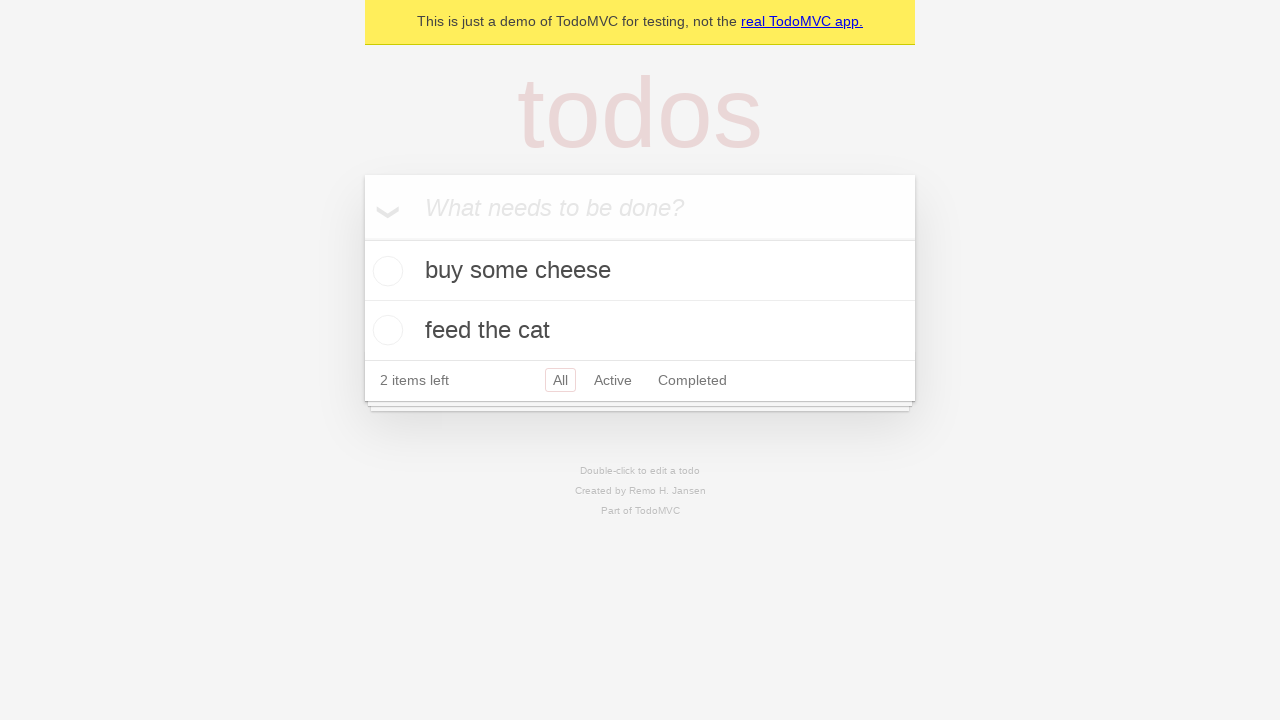

Filled todo input with 'book a doctors appointment' on internal:attr=[placeholder="What needs to be done?"i]
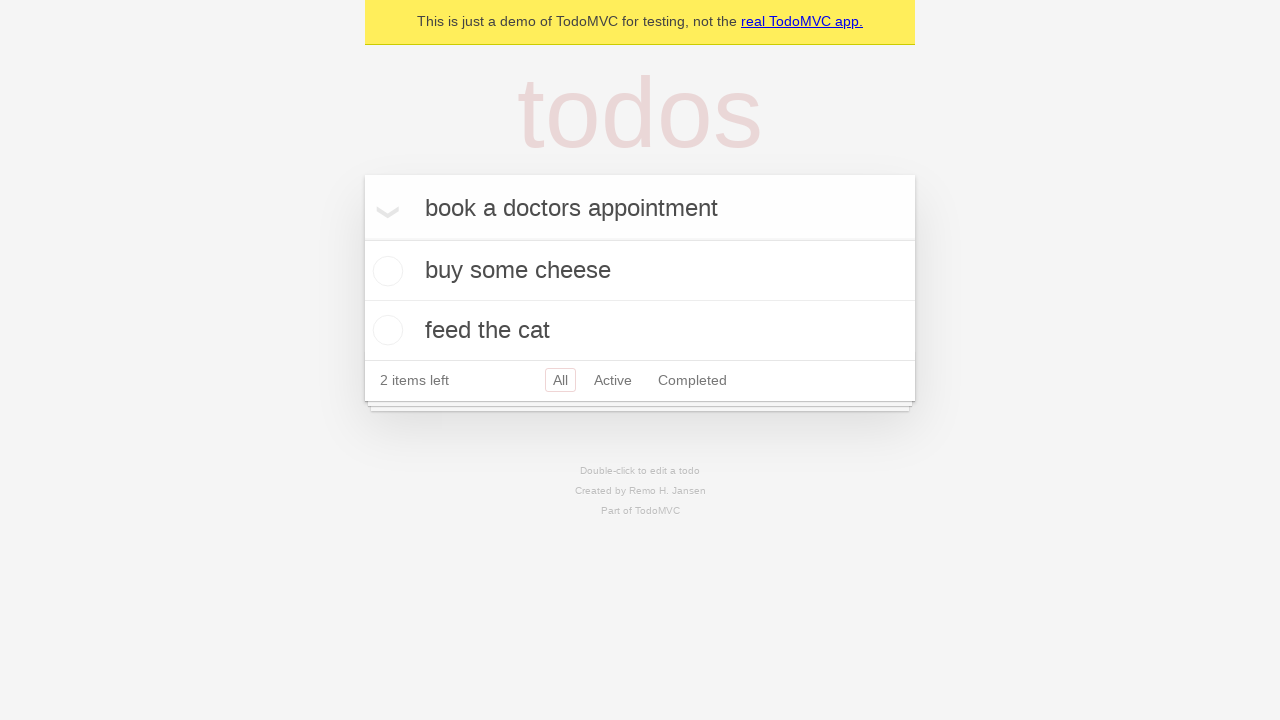

Pressed Enter to create todo item 'book a doctors appointment' on internal:attr=[placeholder="What needs to be done?"i]
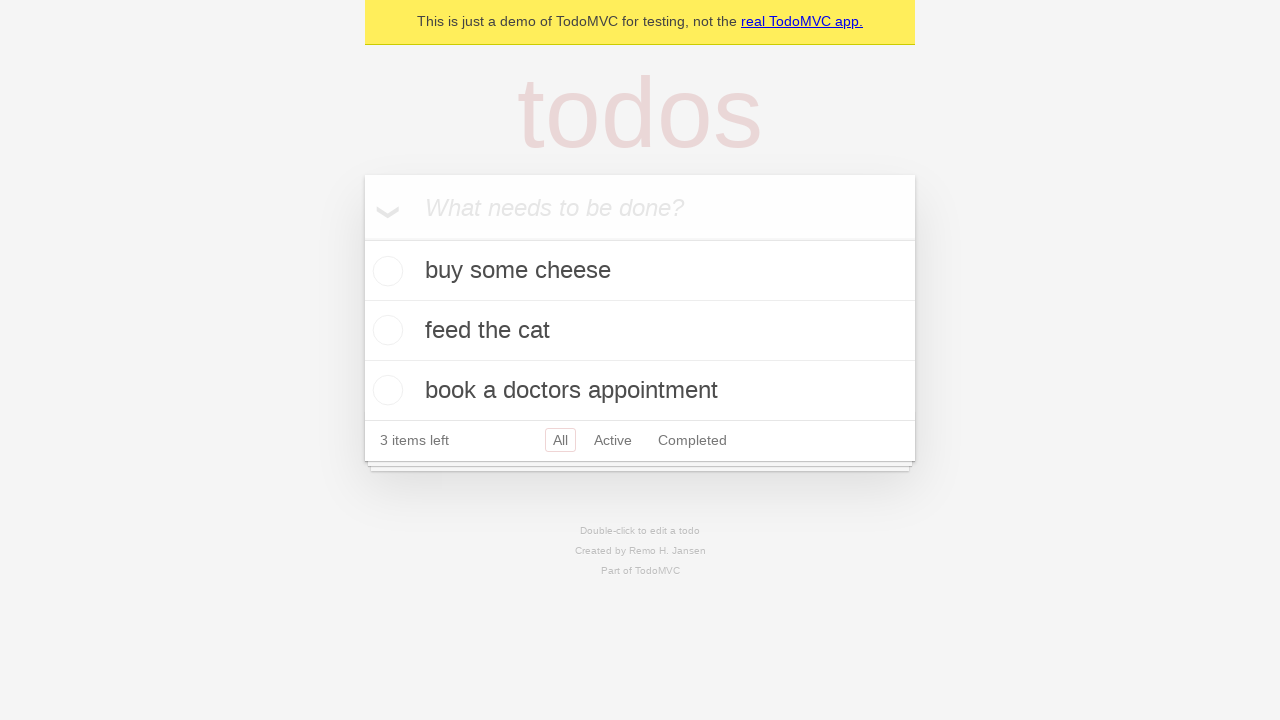

Waited for 3 todo items to be created in localStorage
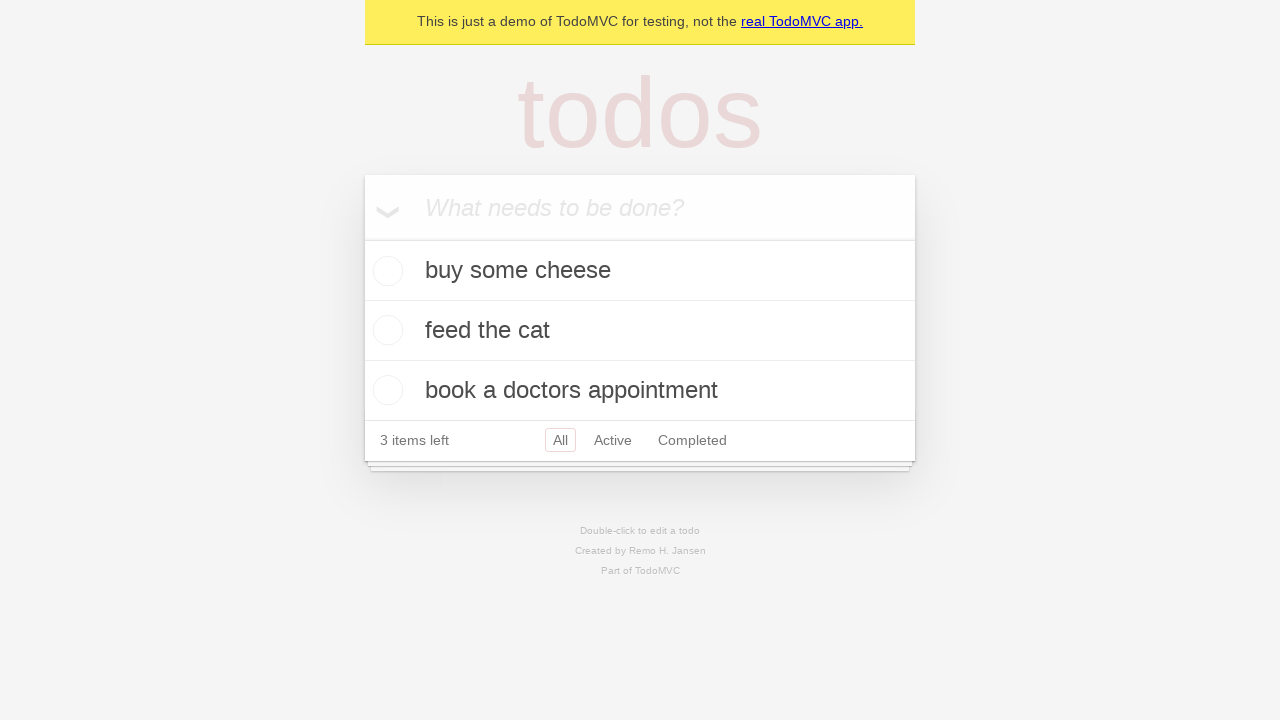

Double-clicked second todo item to enter edit mode at (640, 331) on internal:testid=[data-testid="todo-item"s] >> nth=1
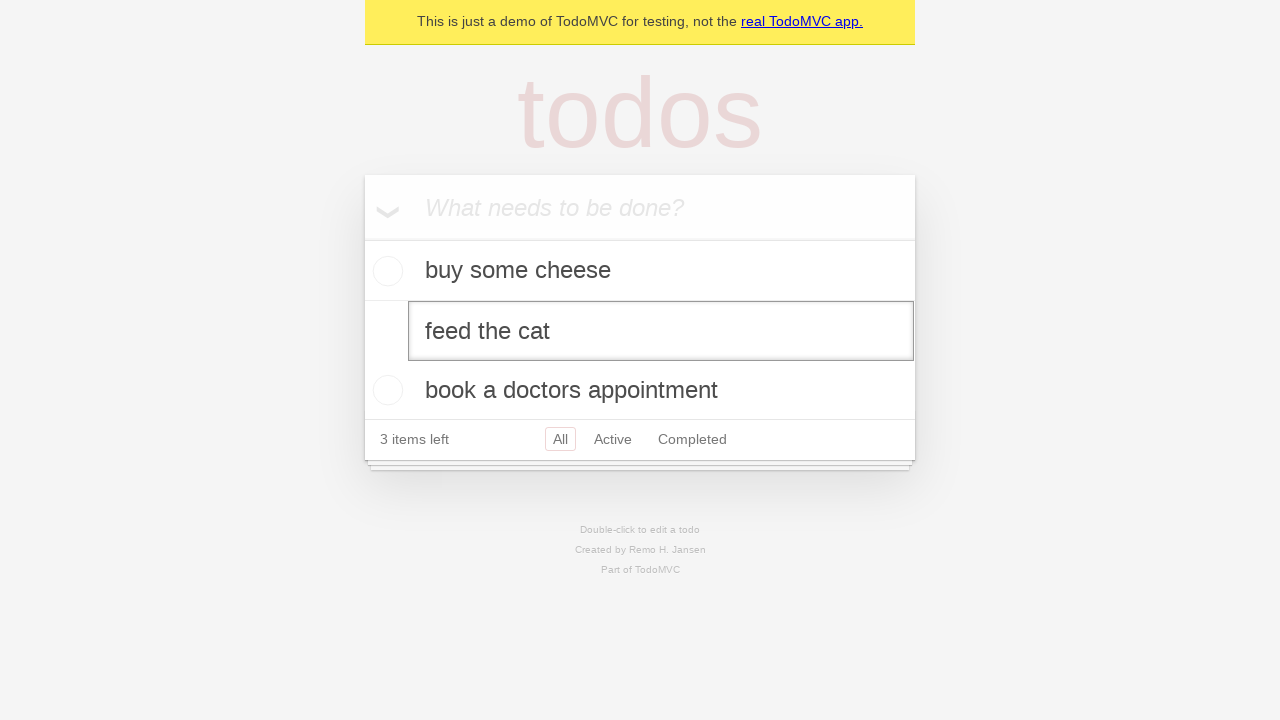

Confirmed edit textbox is visible and other controls are hidden
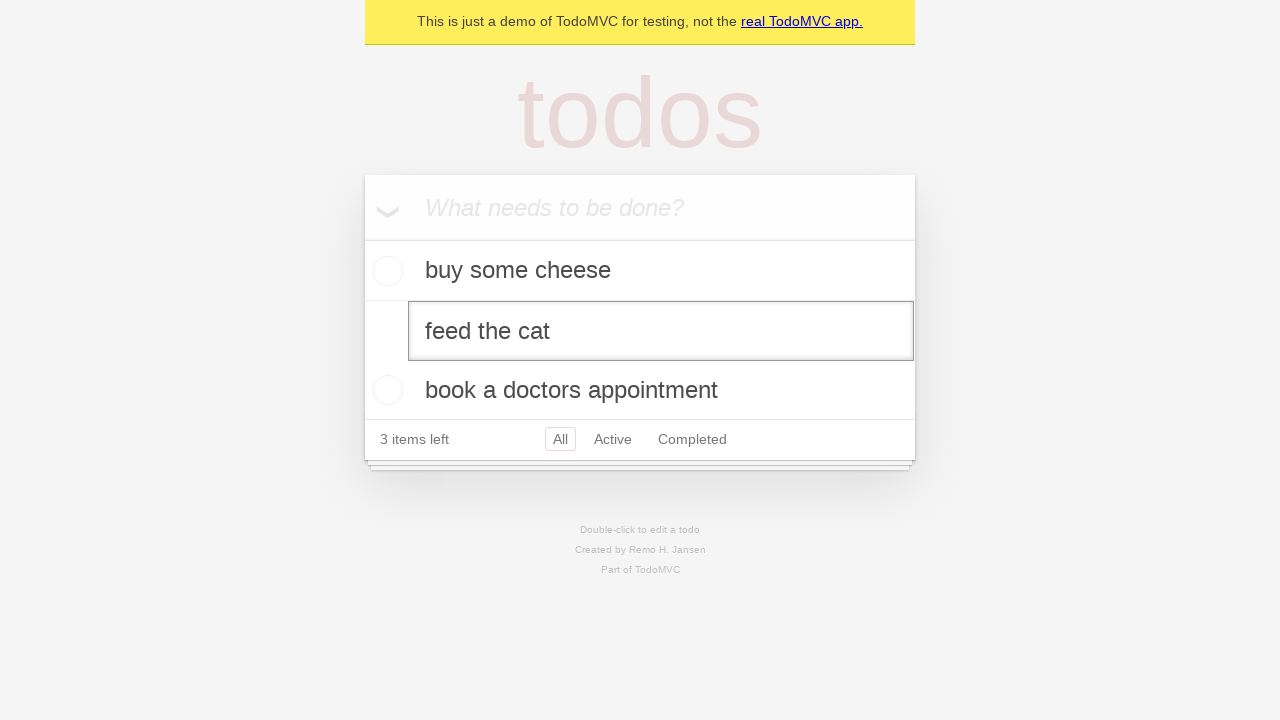

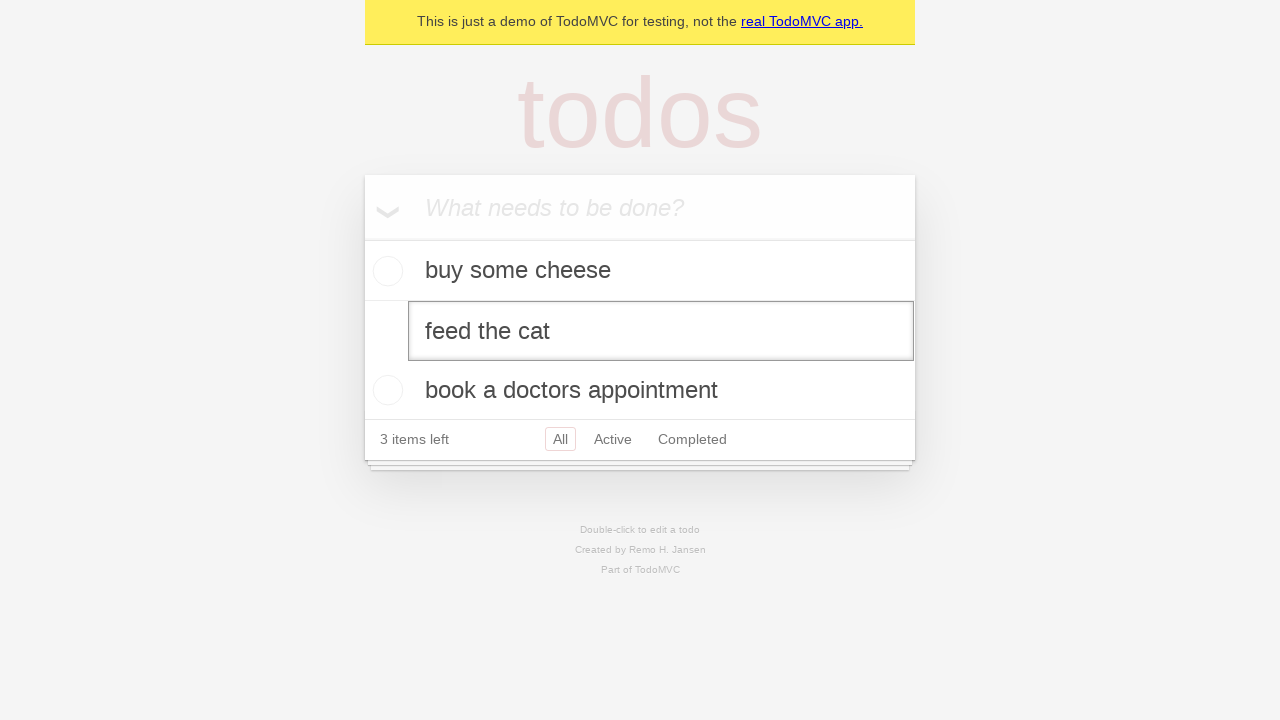